Tests navigation by clicking the "Multiple Buttons" link, verifying the page title changes to "Multiple Buttons", then navigating back and verifying the title is "Practice".

Starting URL: https://practice.cydeo.com

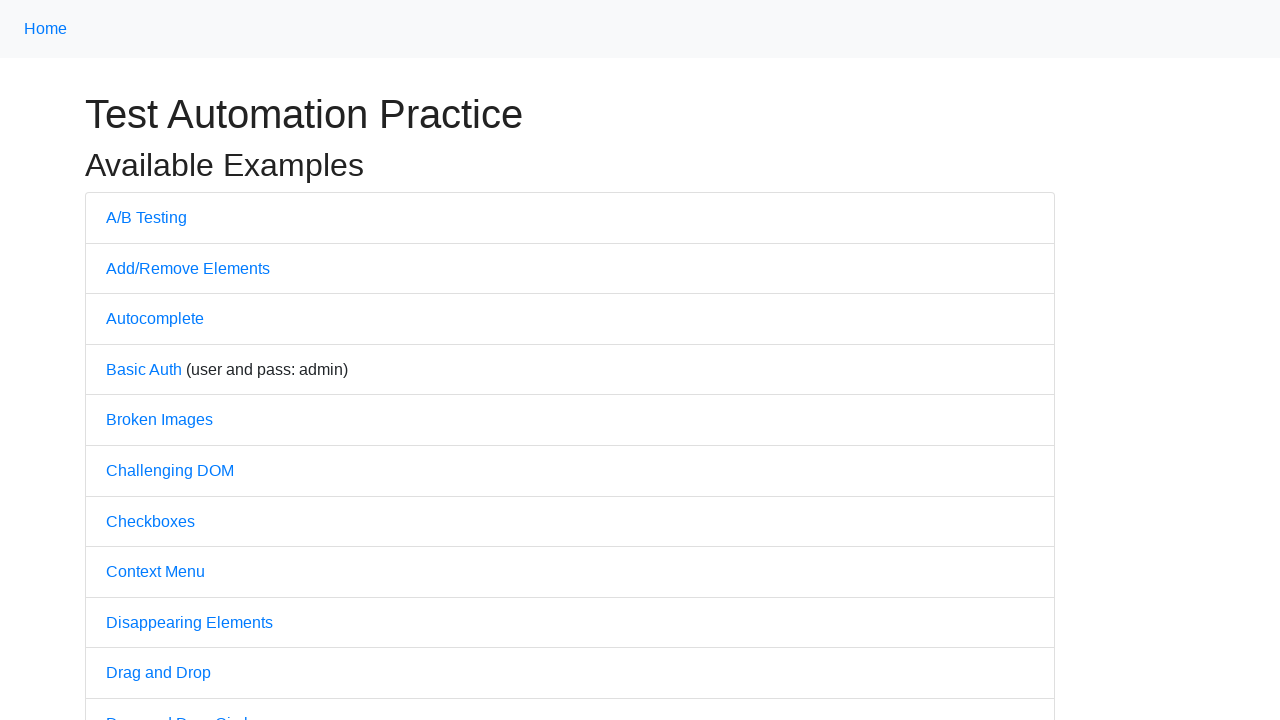

Clicked 'Multiple Buttons' link at (163, 360) on text=Multiple Buttons
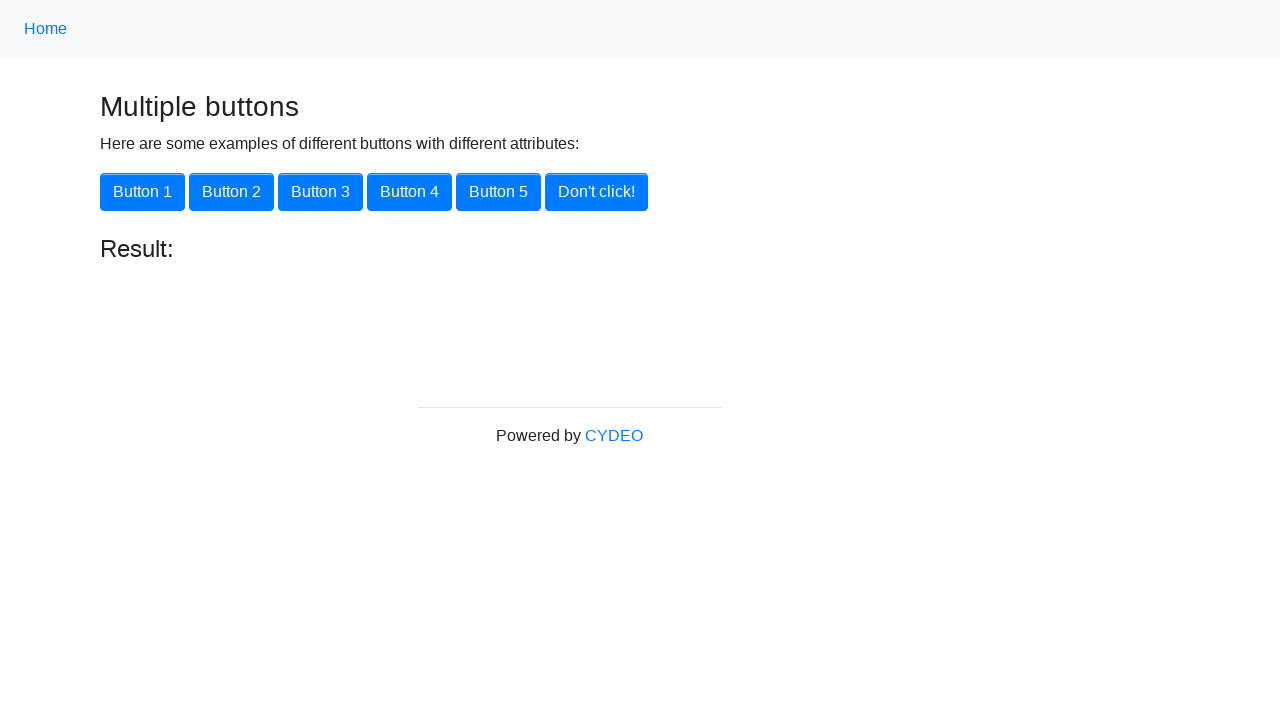

Waited for page load after clicking Multiple Buttons link
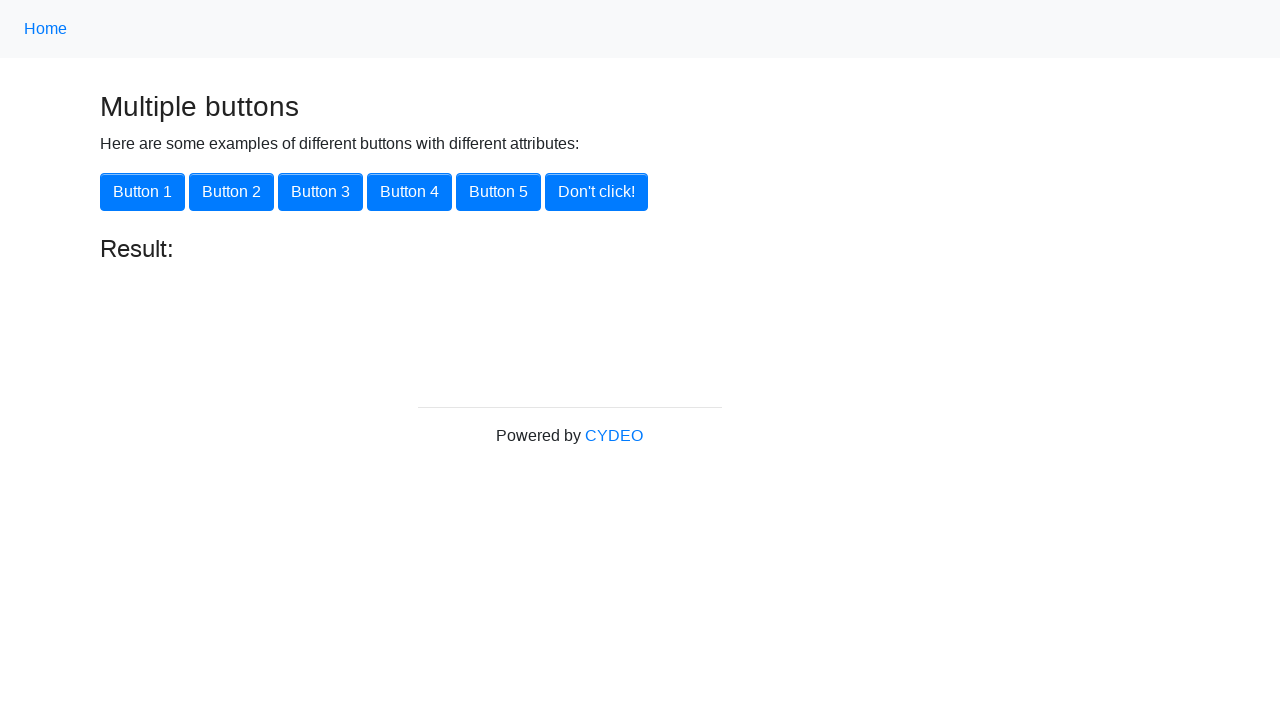

Verified page title is 'Multiple Buttons'
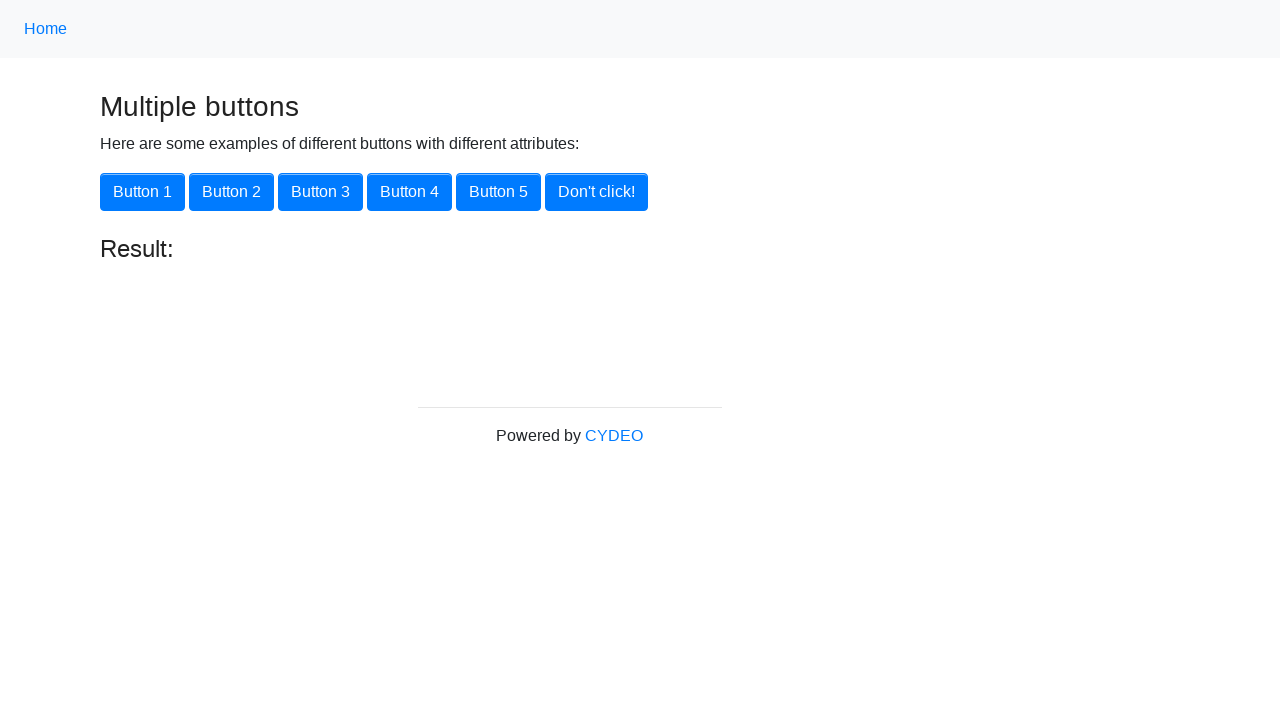

Navigated back to previous page
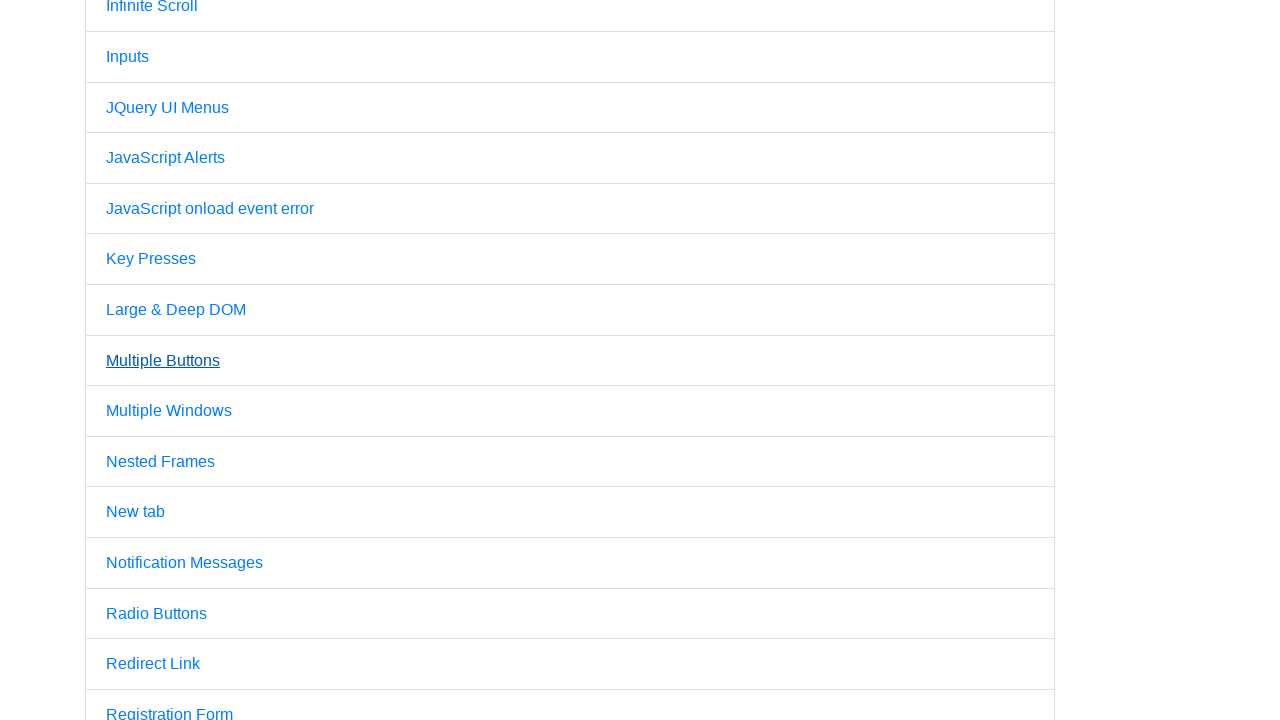

Waited for page load after navigating back
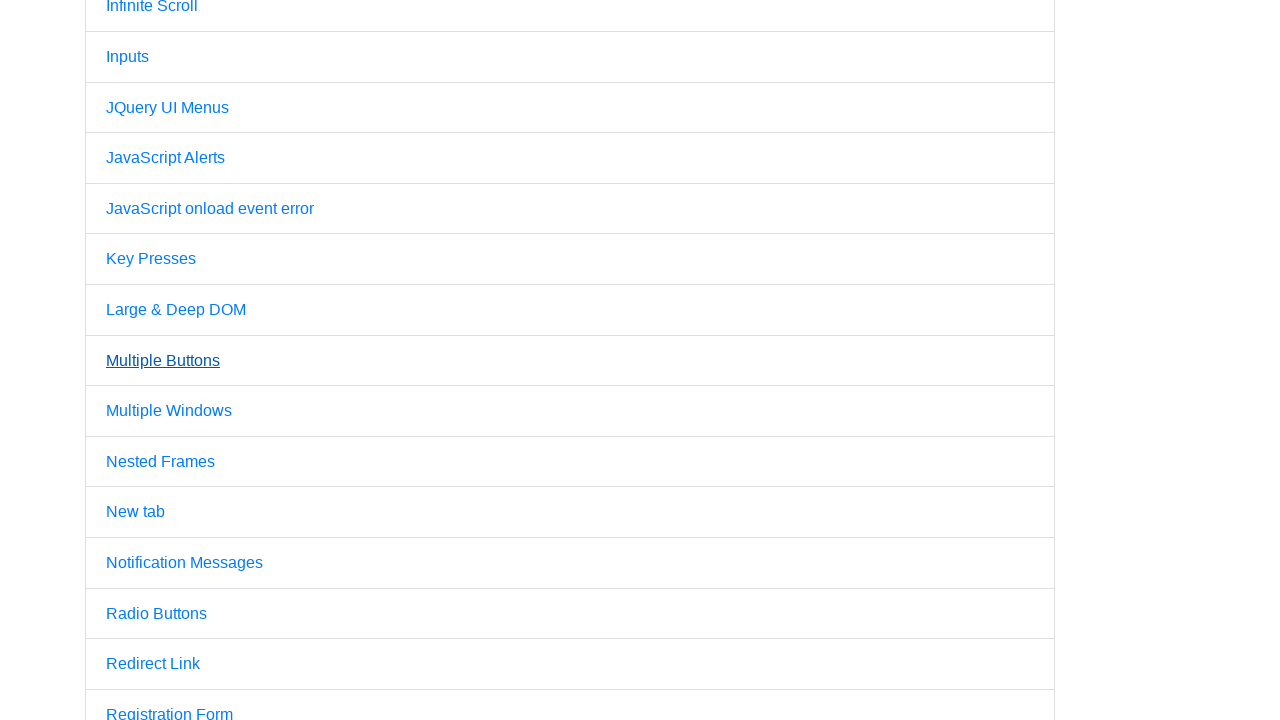

Verified page title is 'Practice'
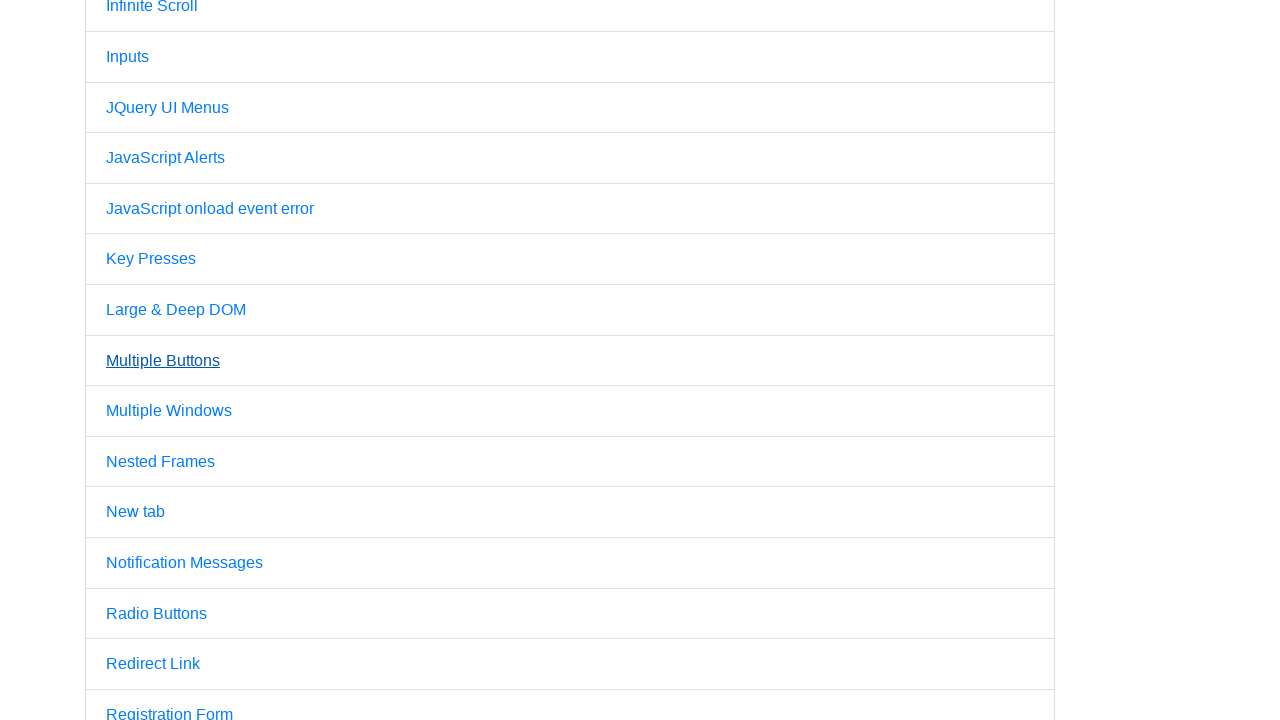

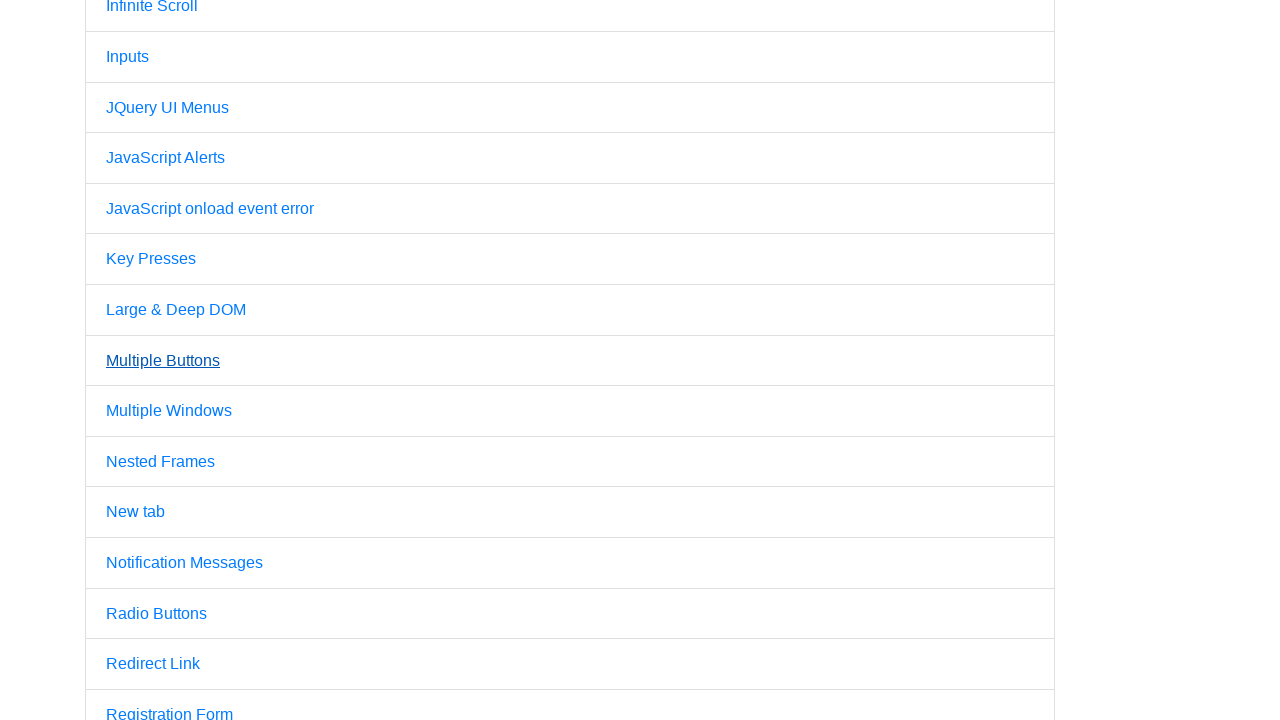